Tests text input functionality by entering a new button name in an input field and clicking the button to verify it updates with the new text.

Starting URL: http://uitestingplayground.com/textinput

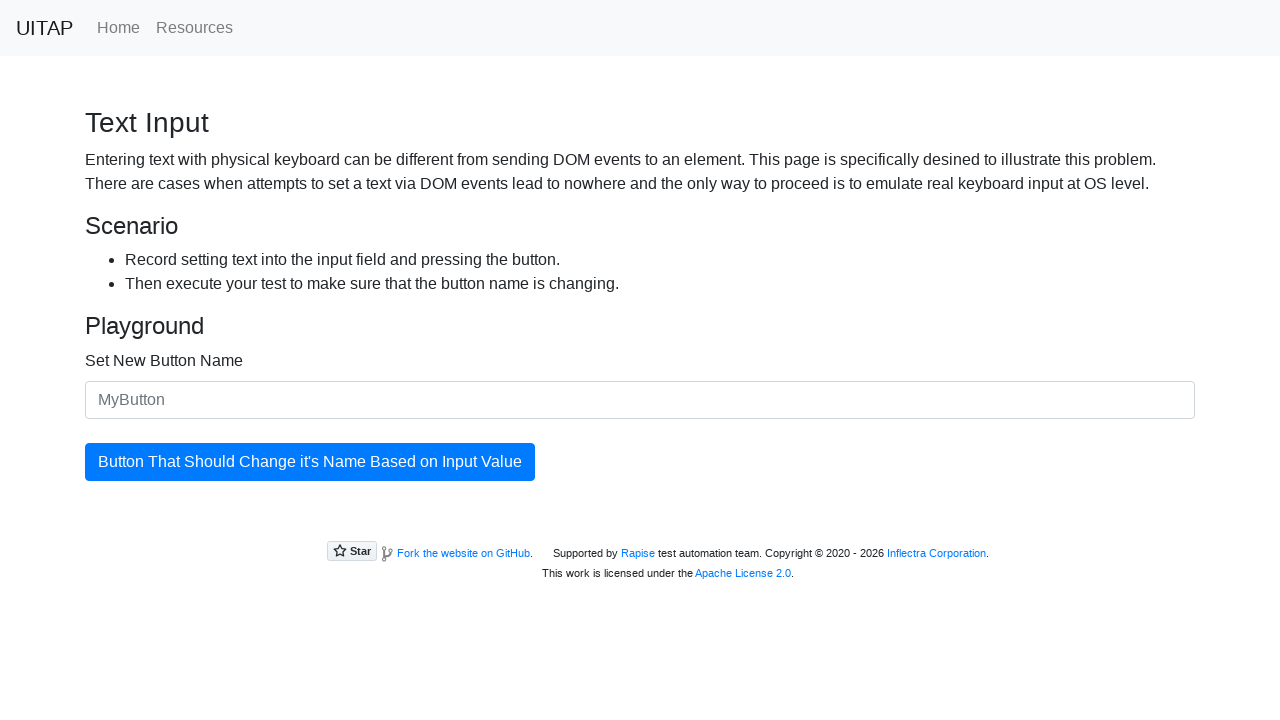

Filled input field with new button name 'Skypro' on #newButtonName
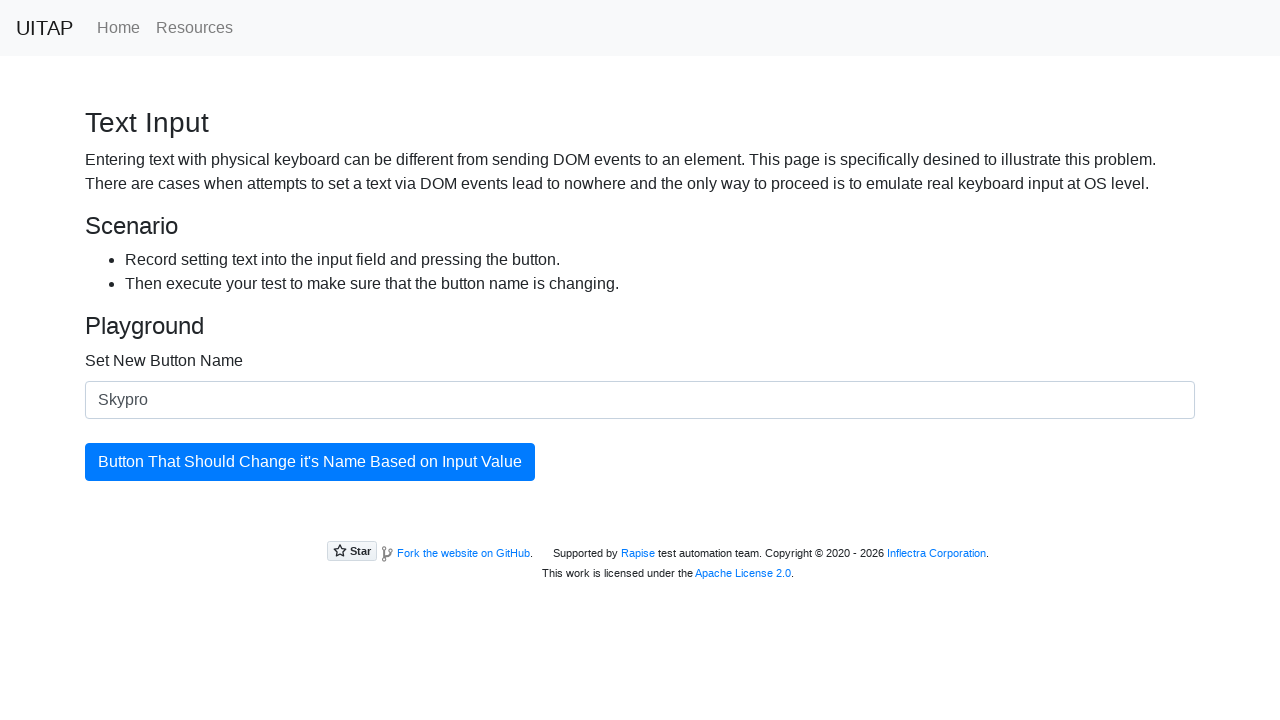

Clicked the button to update its text at (310, 462) on #updatingButton
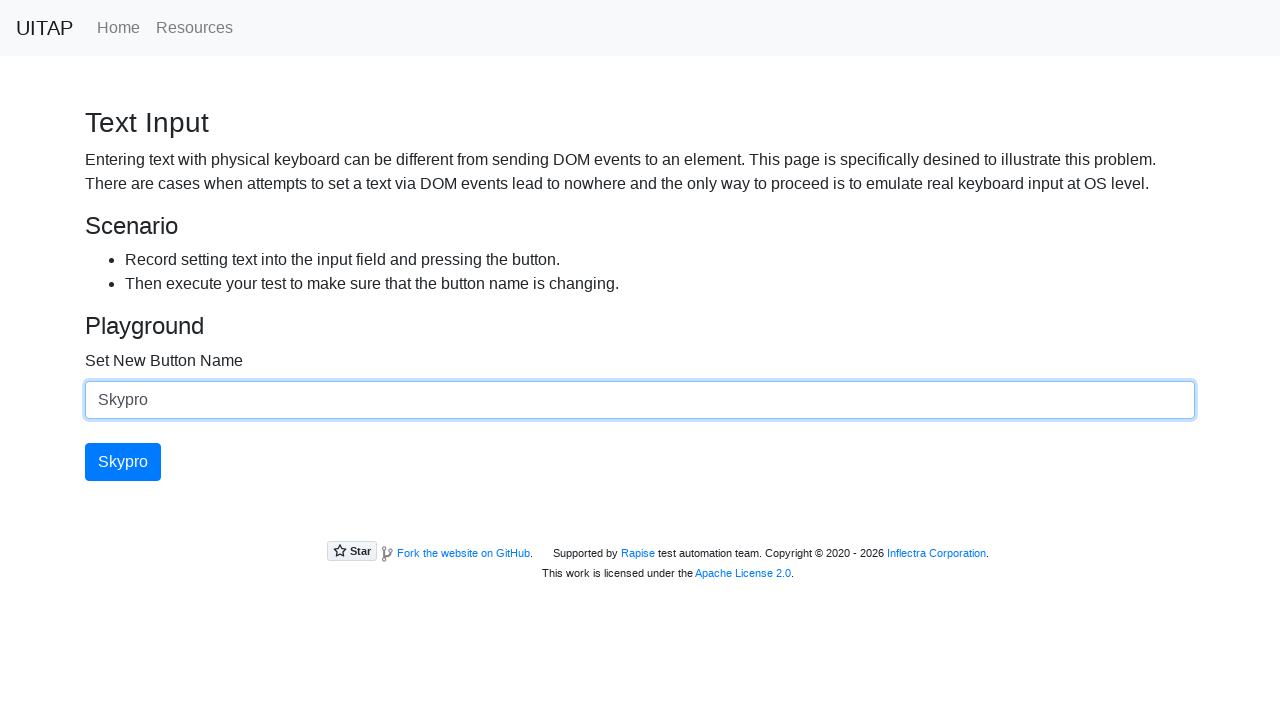

Verified button is present after text update
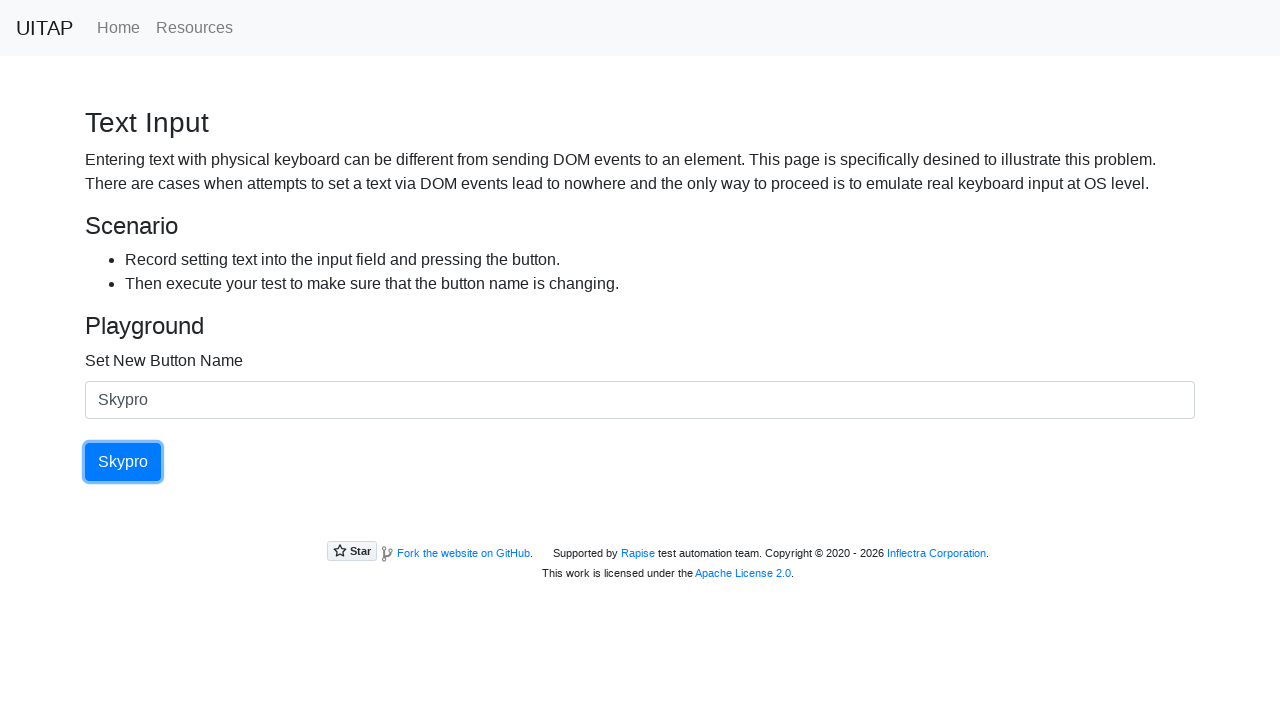

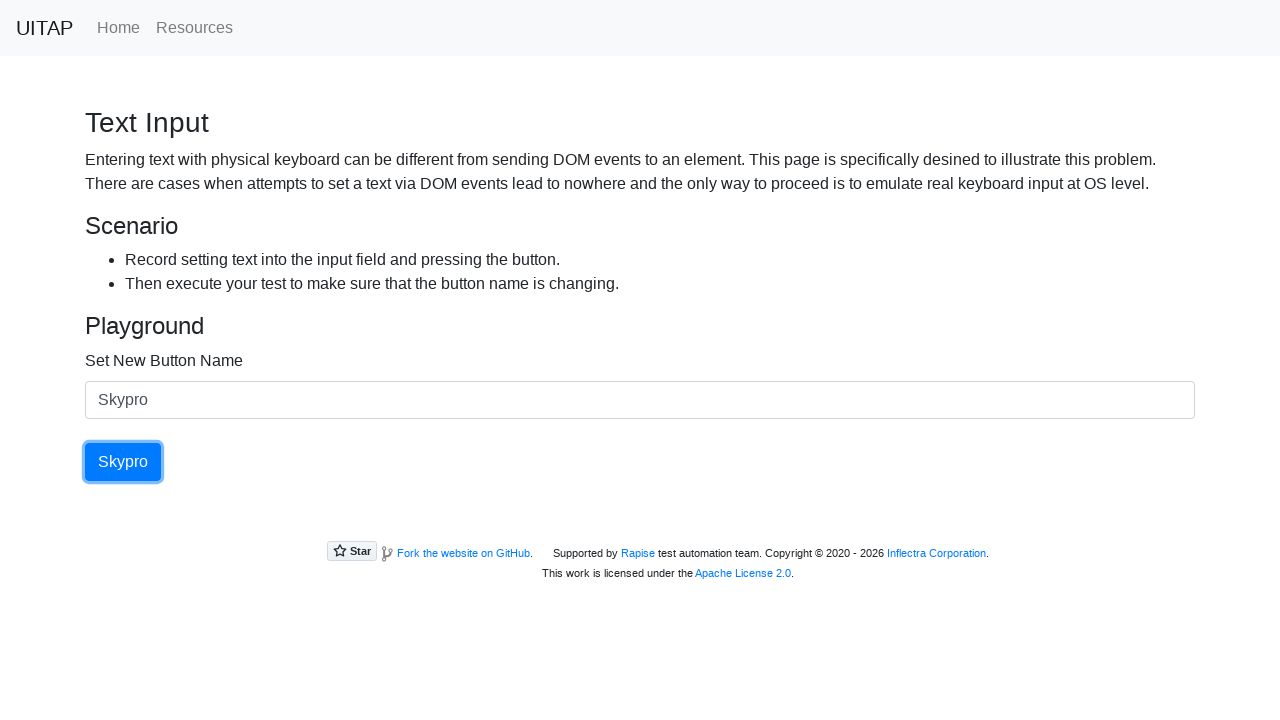